Tests alert handling by clicking a button that triggers an alert, reading the alert text, and dismissing it

Starting URL: https://www.myamcat.com/personal-information?source=myamcatNavigationBarNew

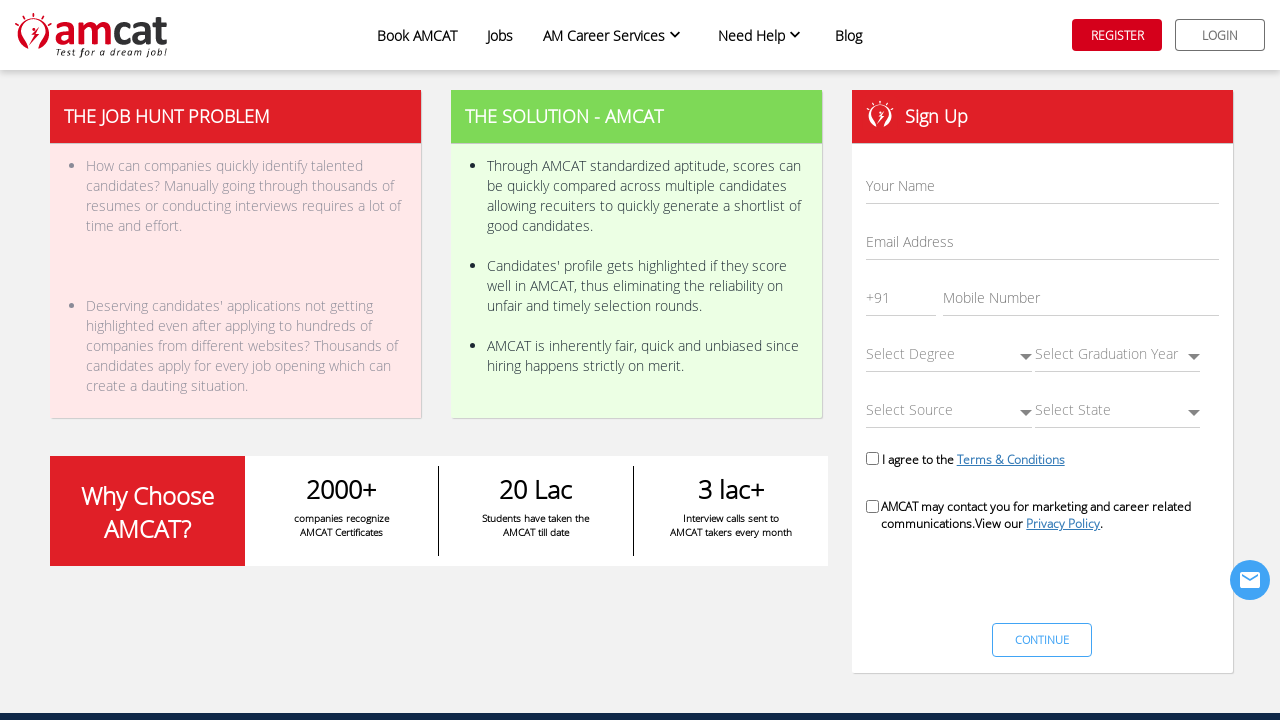

Clicked button with id 'bookNow' to trigger alert at (1042, 640) on #bookNow
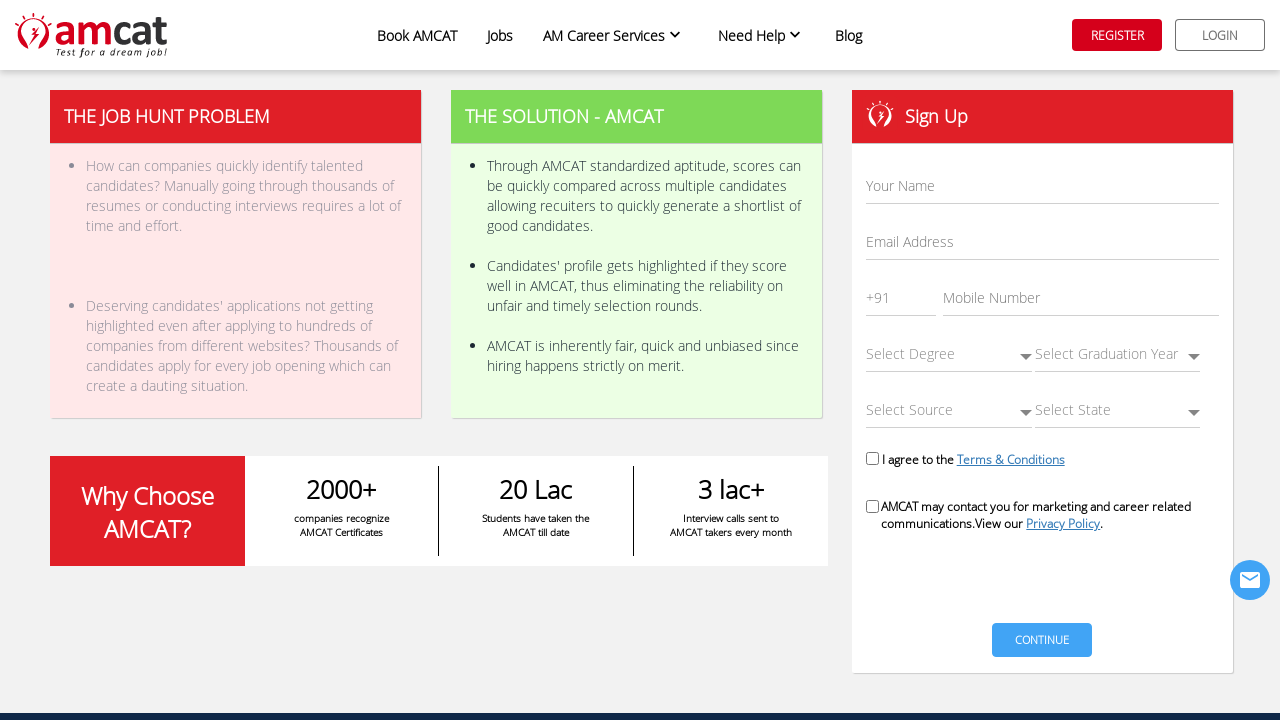

Set up dialog event listener to automatically accept alerts
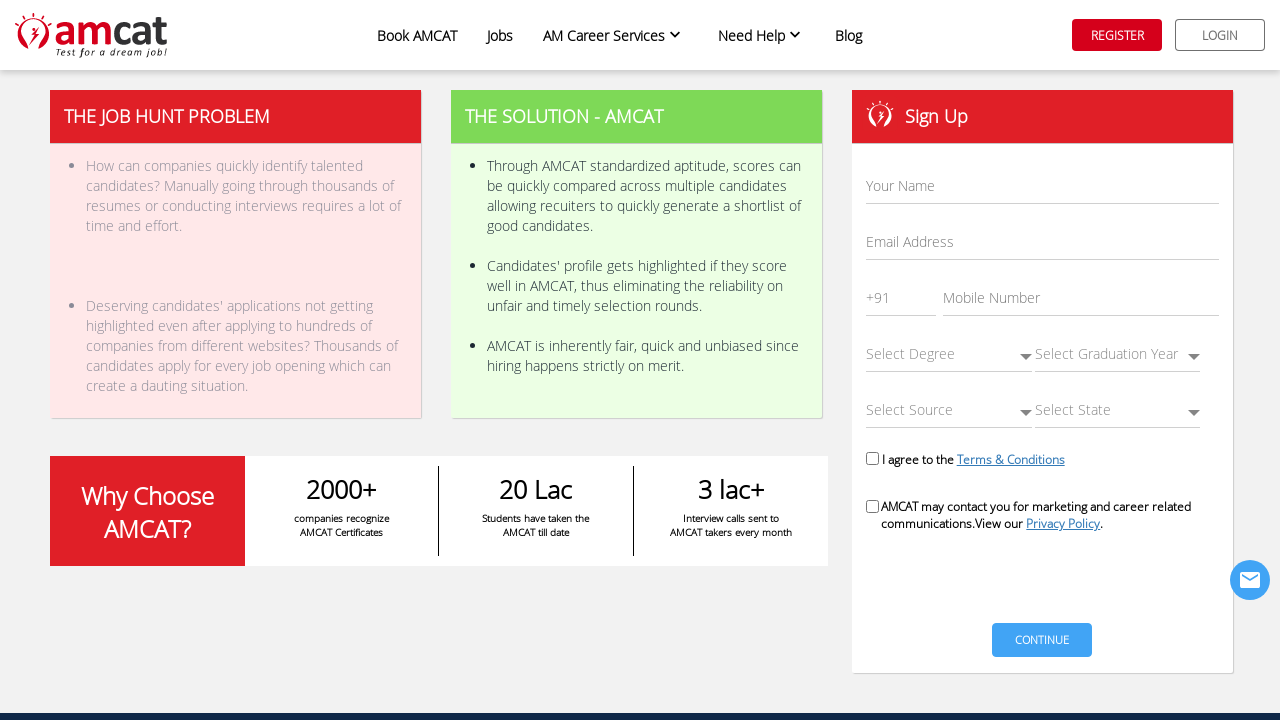

Clicked button with id 'bookNow' again to trigger another alert at (1042, 640) on #bookNow
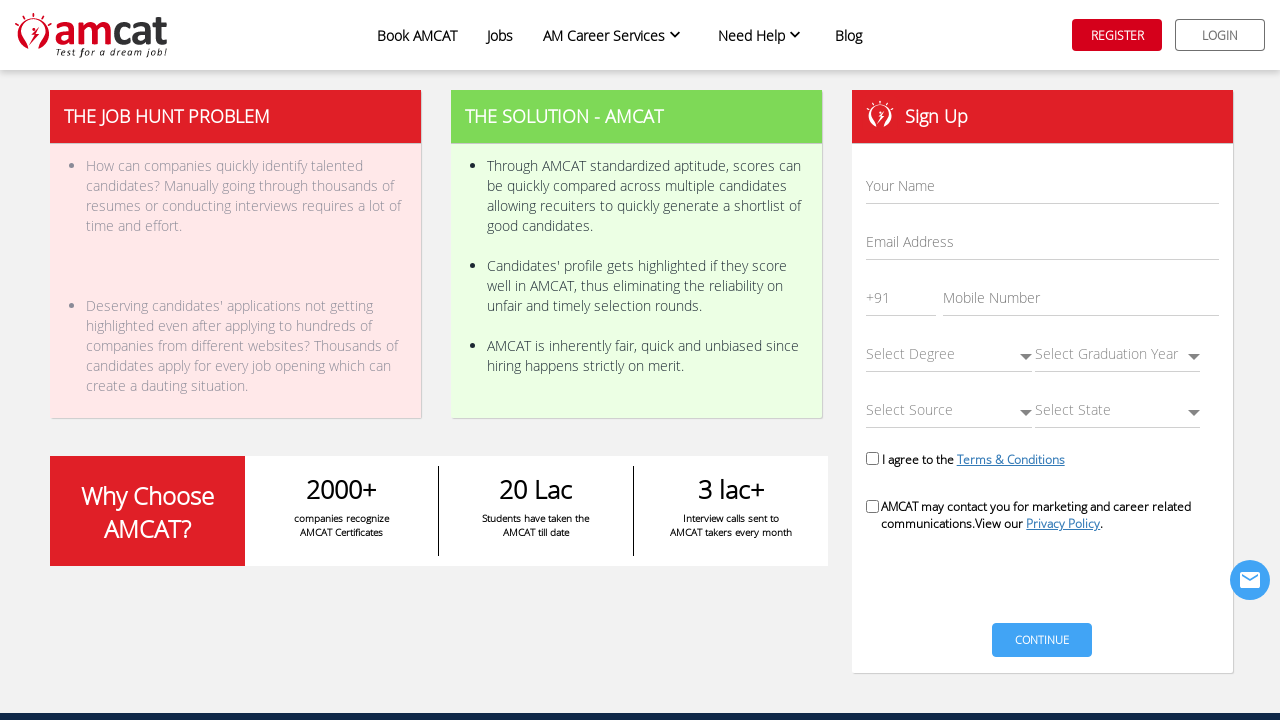

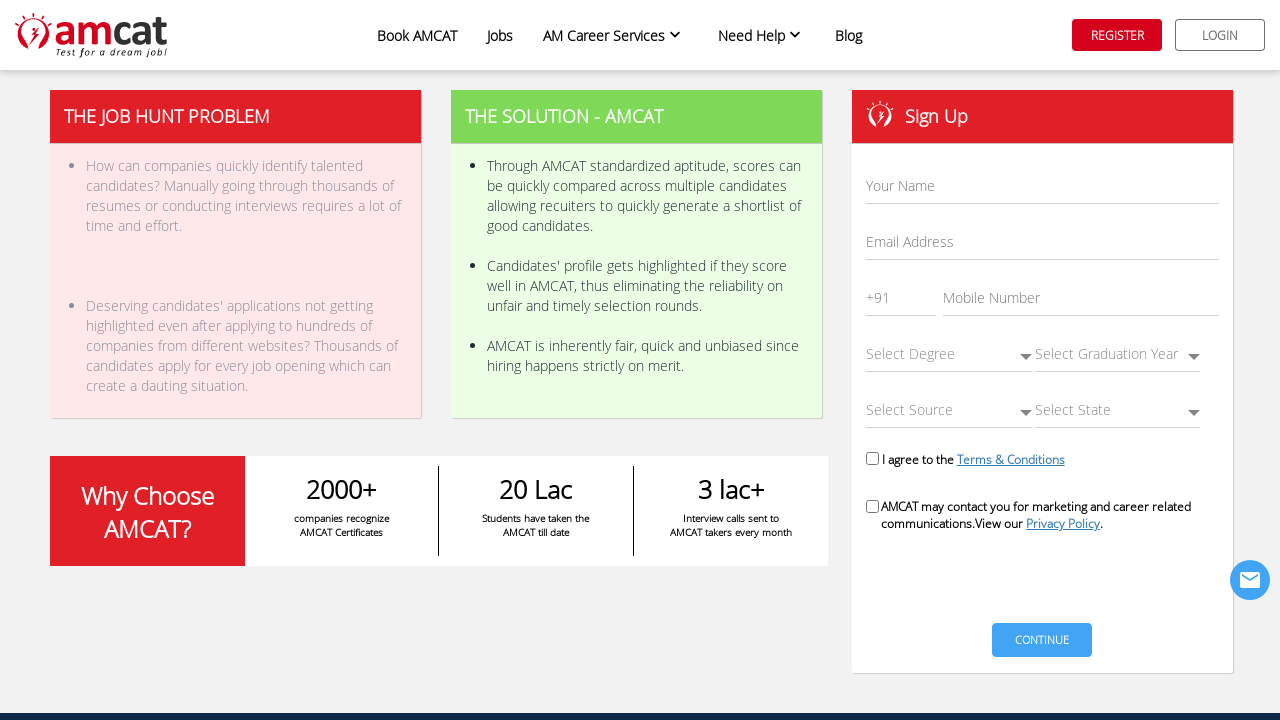